Looks up York warranty information by entering a serial number, viewing warranty details, and downloading the warranty certificate

Starting URL: https://www.yorknow.com/warranty-tools

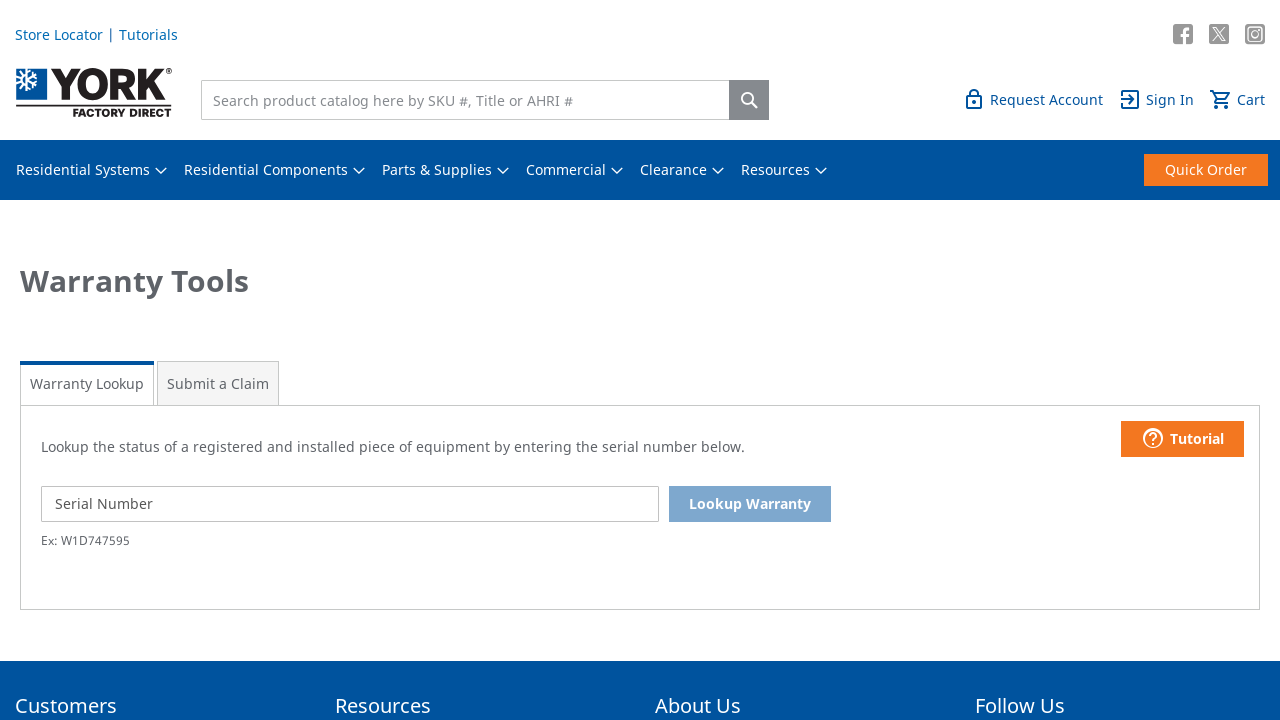

Clicked warranty search input field
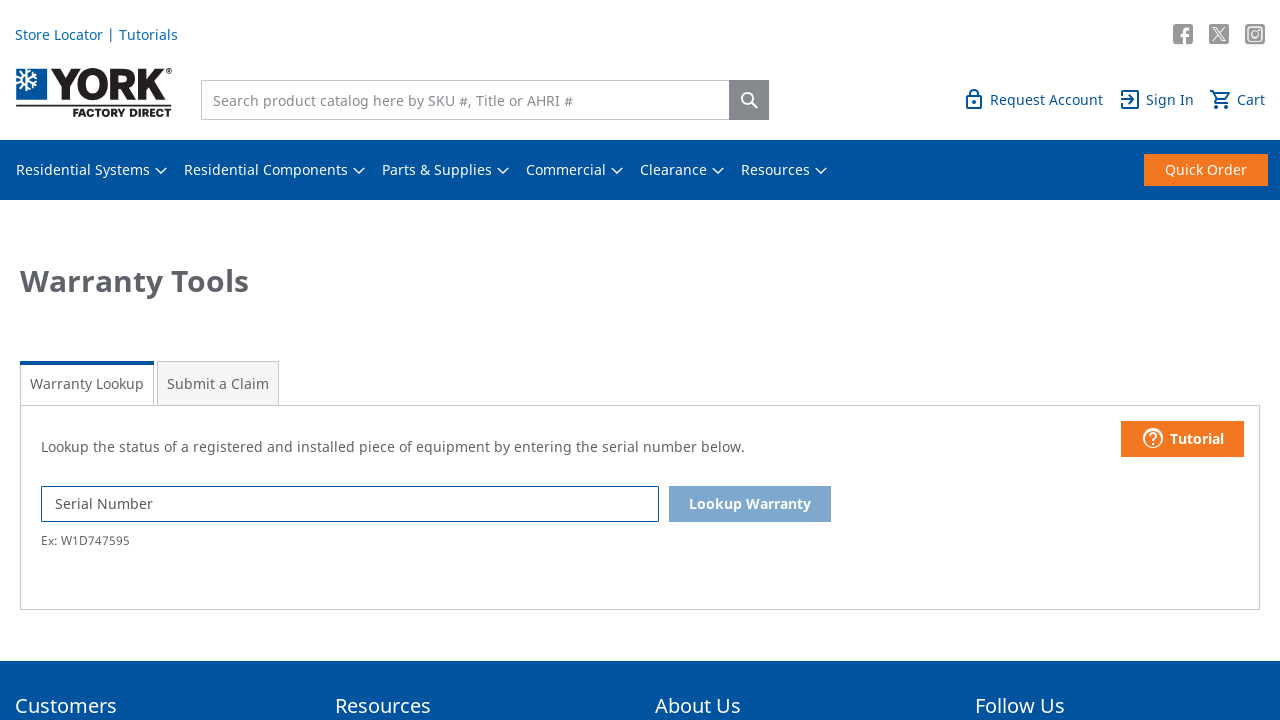

Entered serial number W1B6355880 into warranty search field
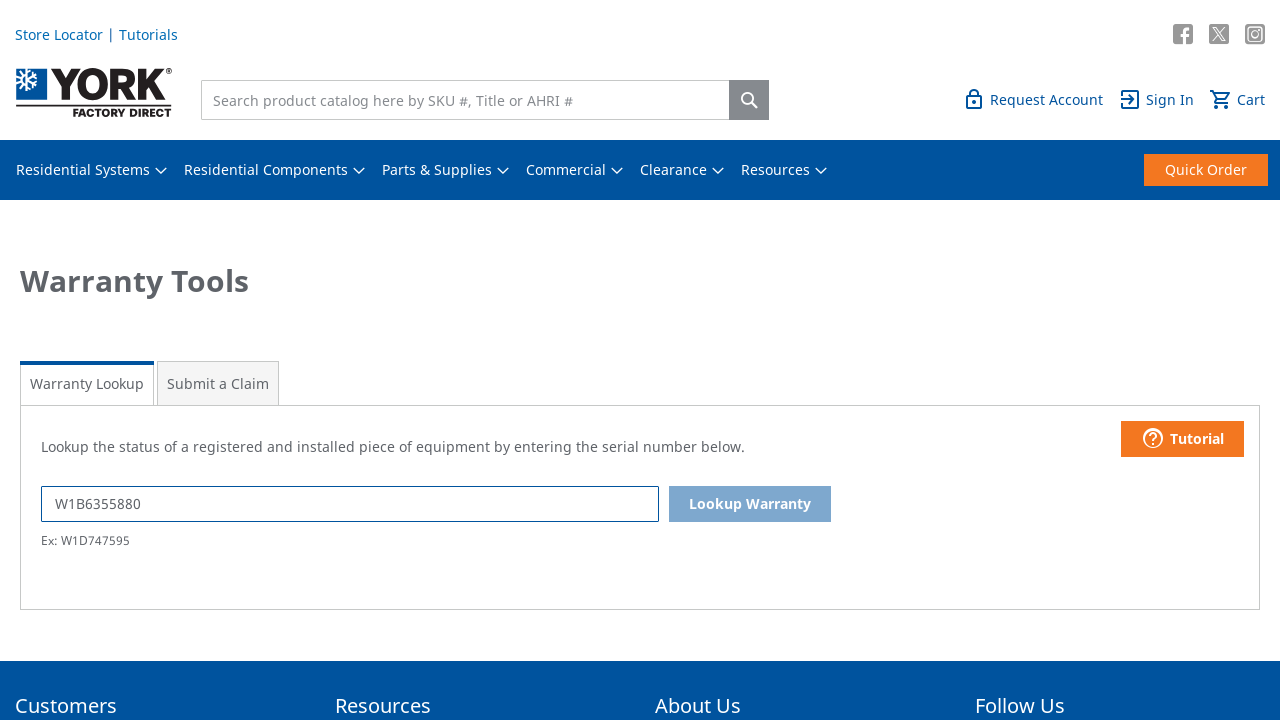

Clicked Lookup Warranty button to search for warranty information at (750, 360) on internal:role=button[name="Lookup Warranty"i]
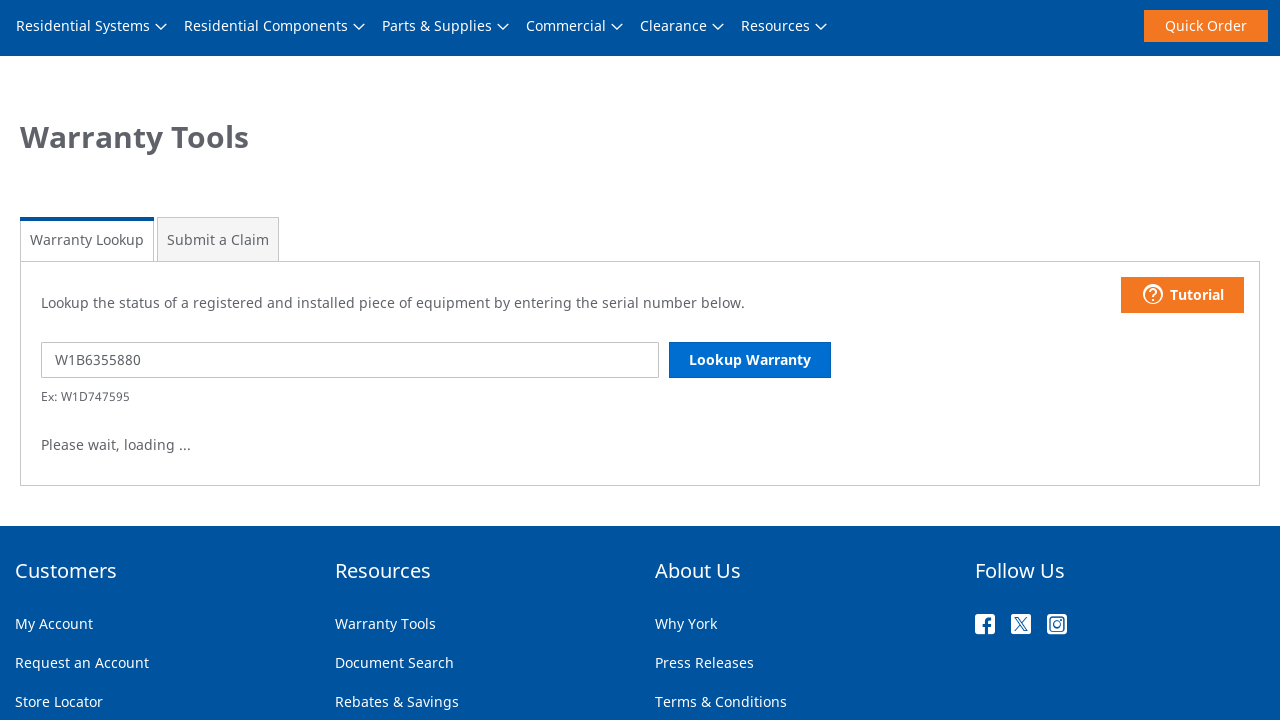

Waited for warranty search results to load
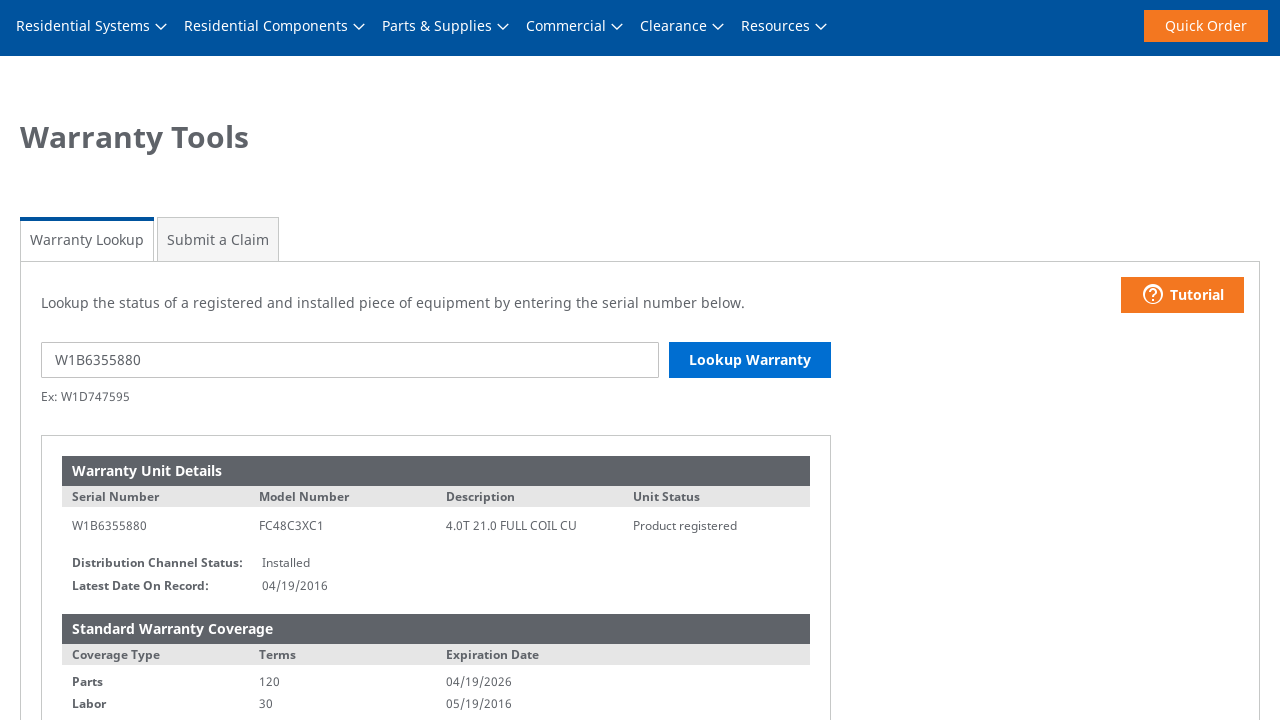

Clicked details title to view full warranty details
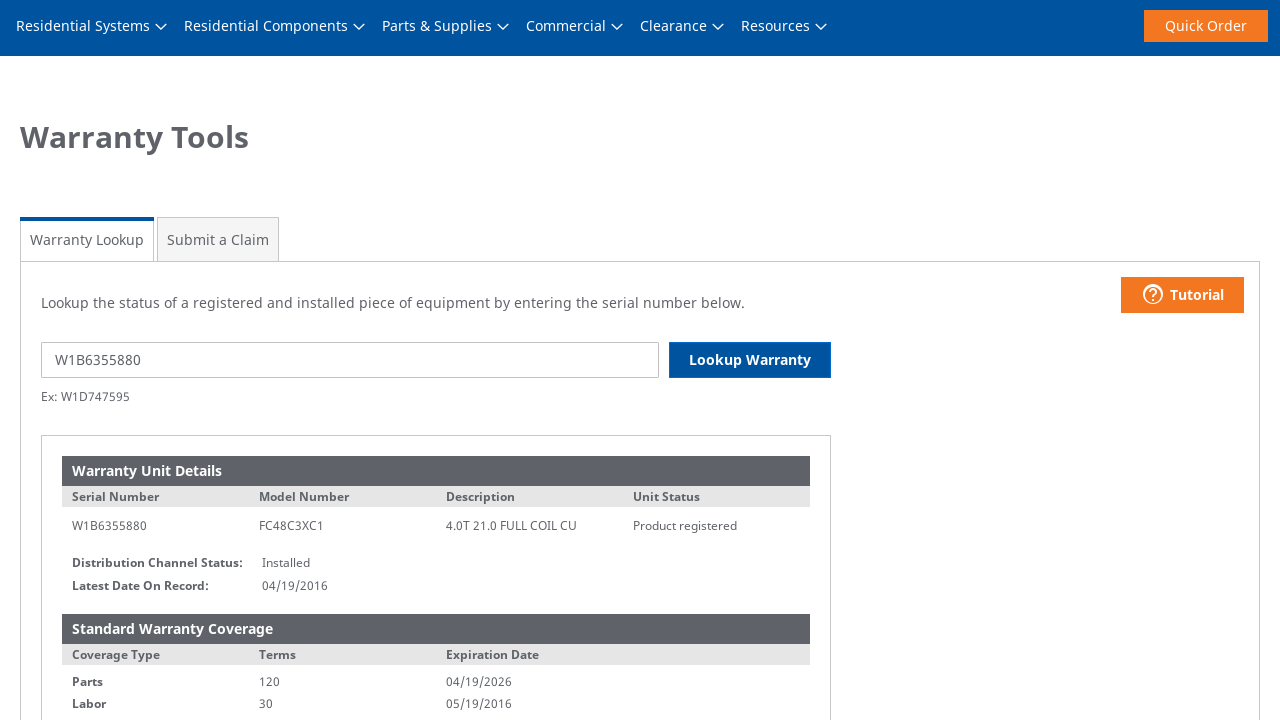

Warranty details section loaded and became visible
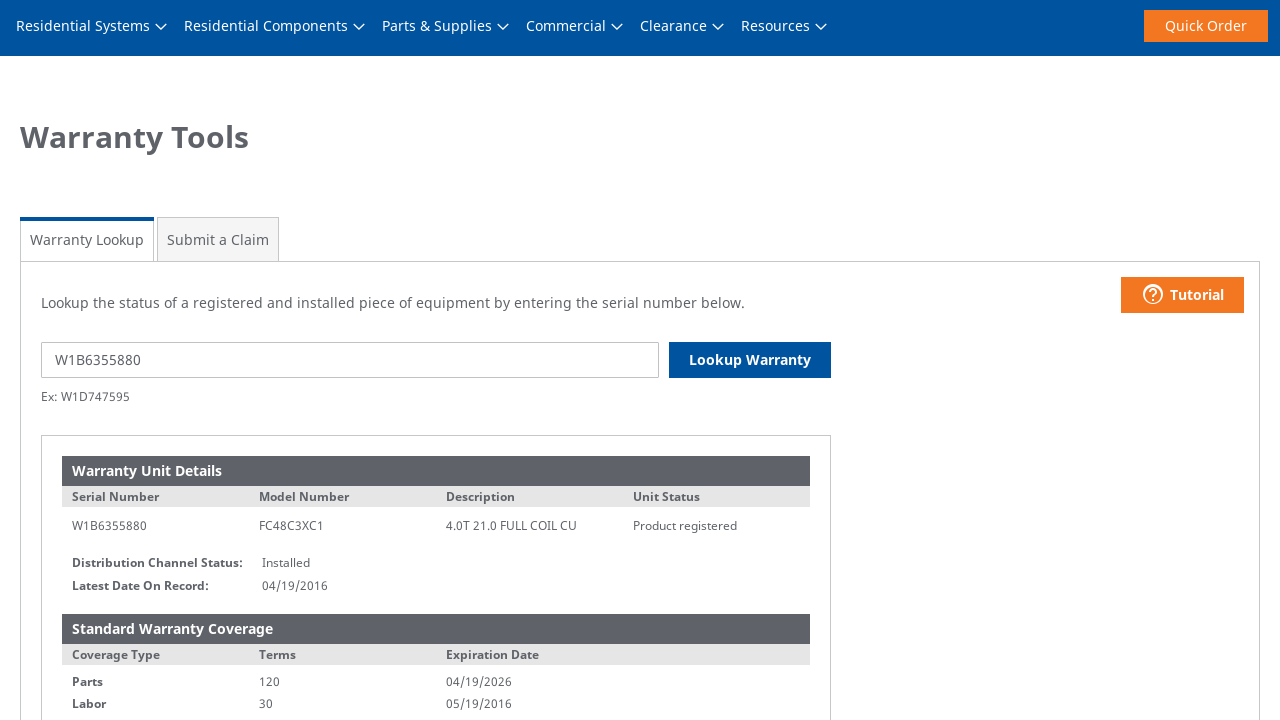

Clicked Download Warranty Certificate button to download certificate at (436, 360) on internal:role=button[name="Download Warranty Certificate"i]
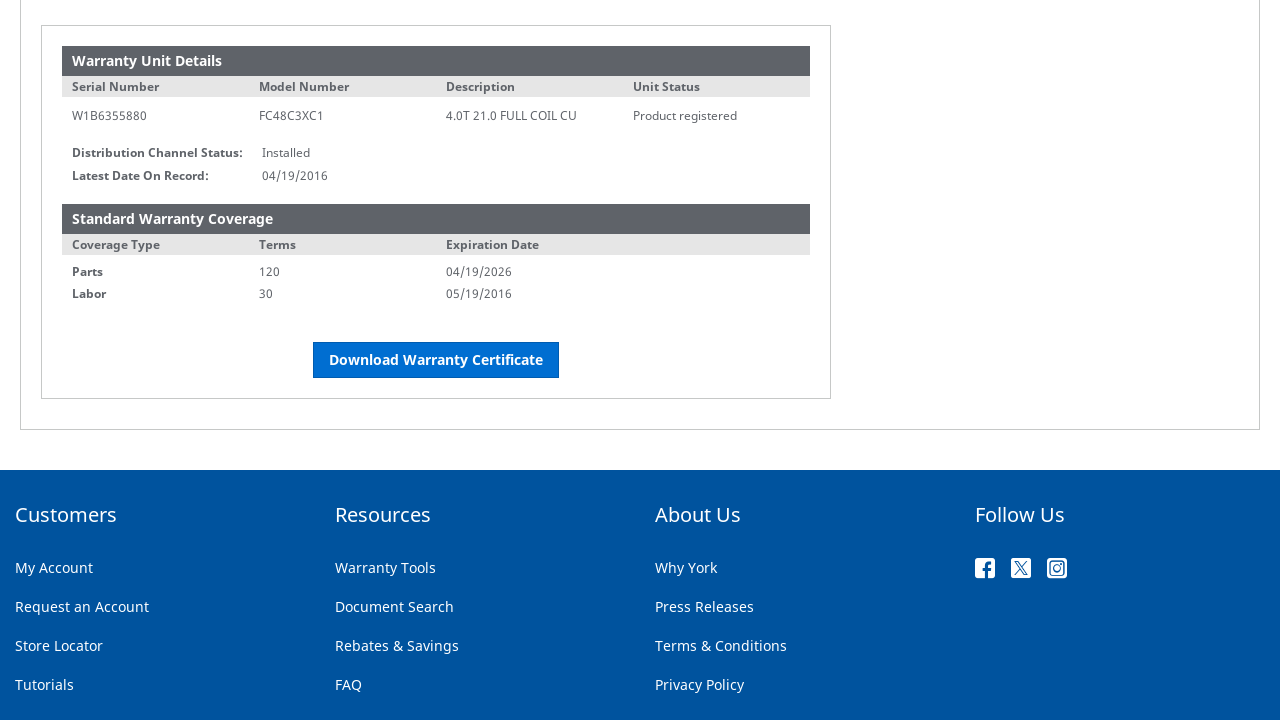

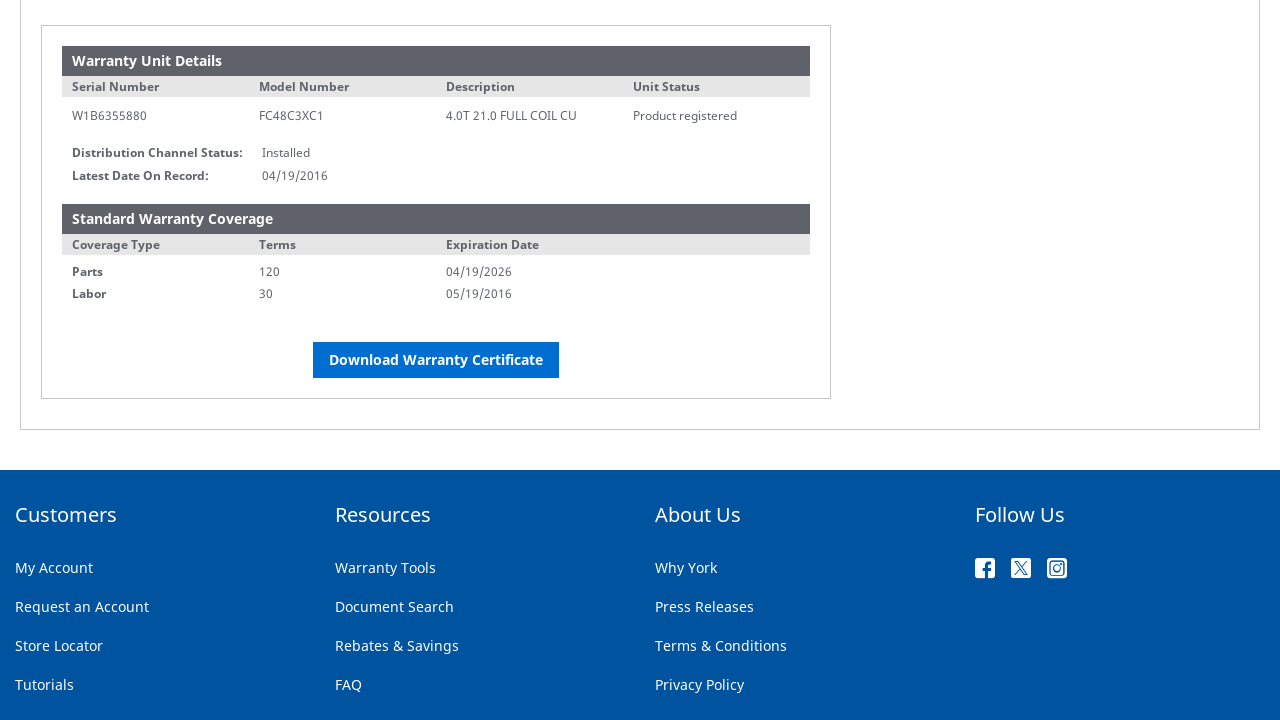